Tests that clicking clear completed removes completed items from the list

Starting URL: https://demo.playwright.dev/todomvc

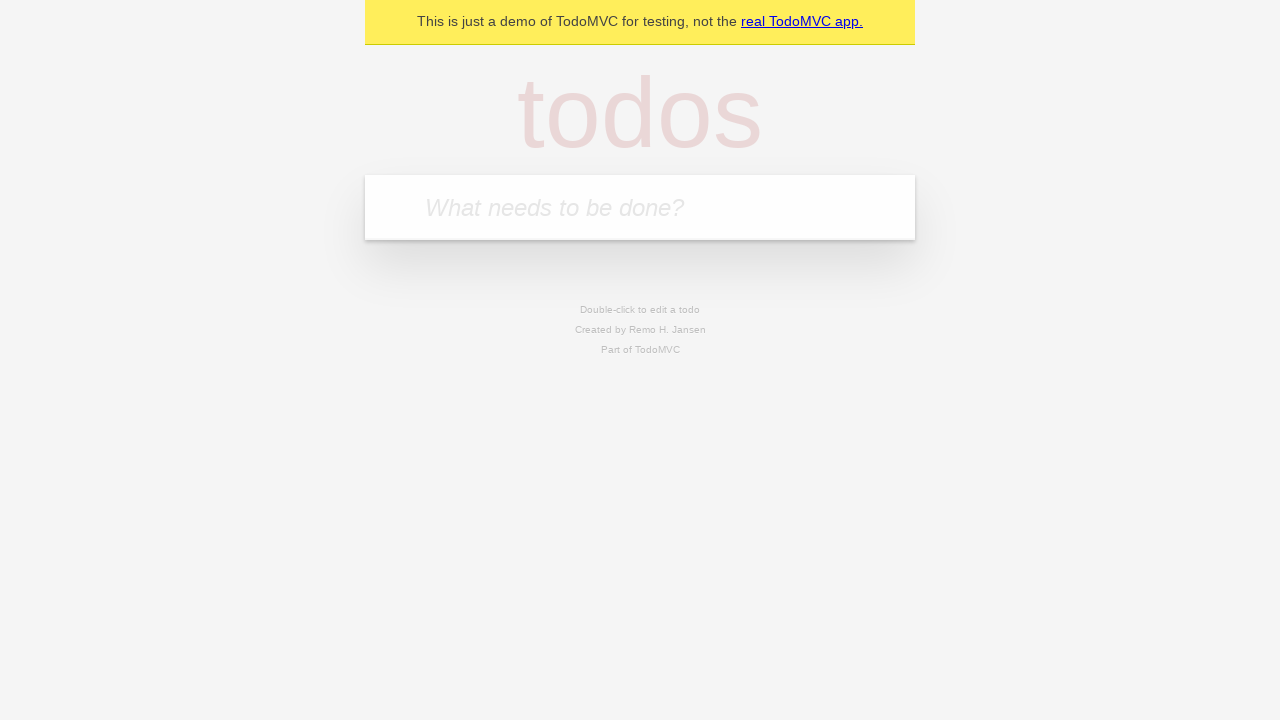

Filled new todo input with 'buy some cheese' on .new-todo
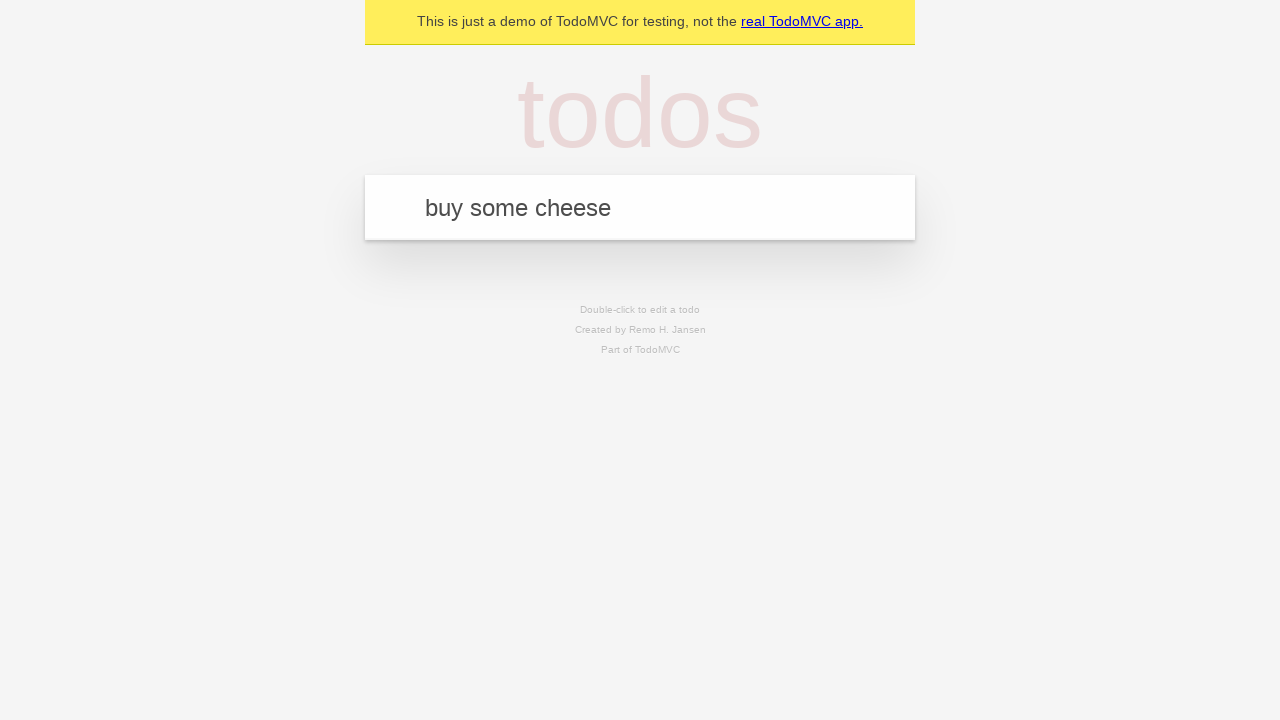

Pressed Enter to add first todo on .new-todo
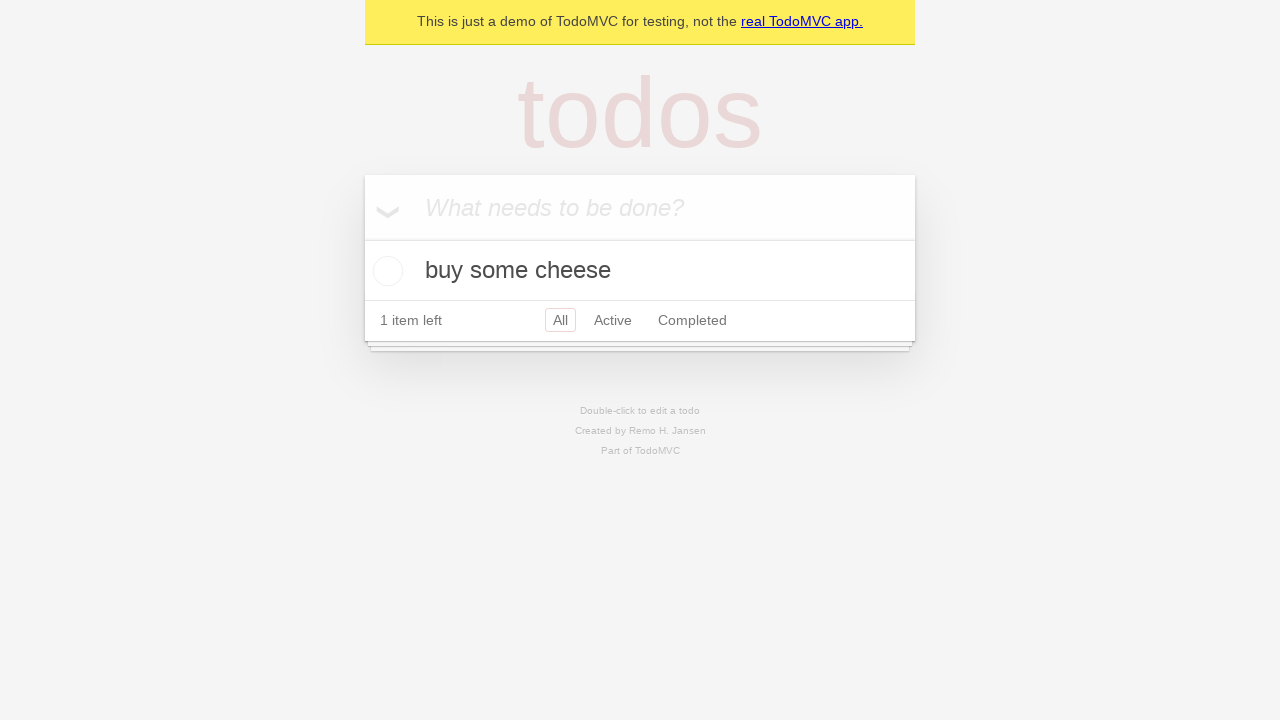

Filled new todo input with 'feed the cat' on .new-todo
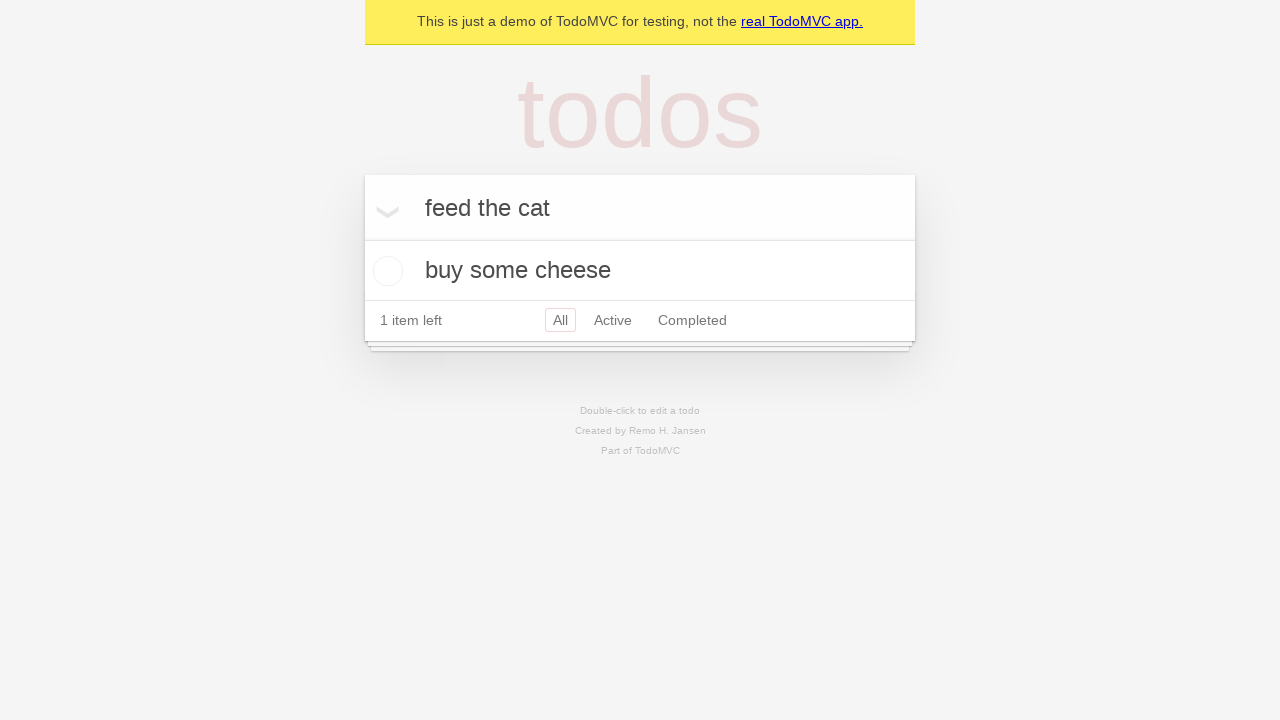

Pressed Enter to add second todo on .new-todo
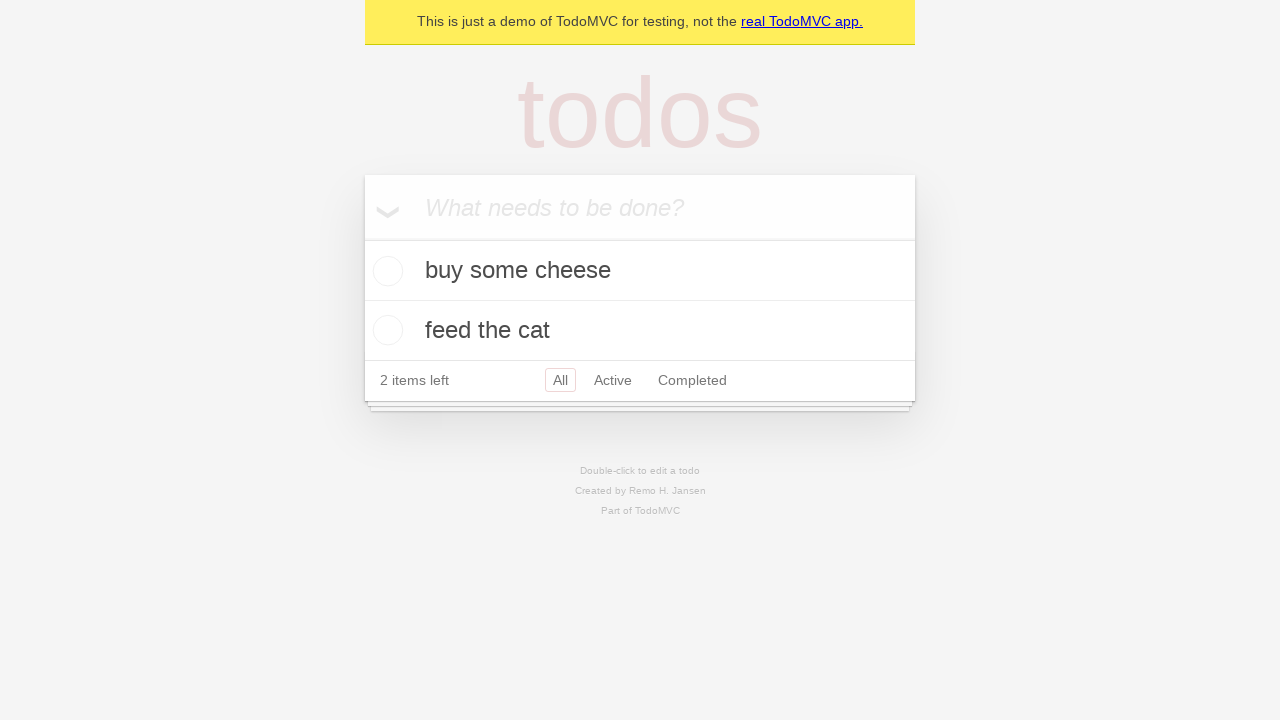

Filled new todo input with 'book a doctors appointment' on .new-todo
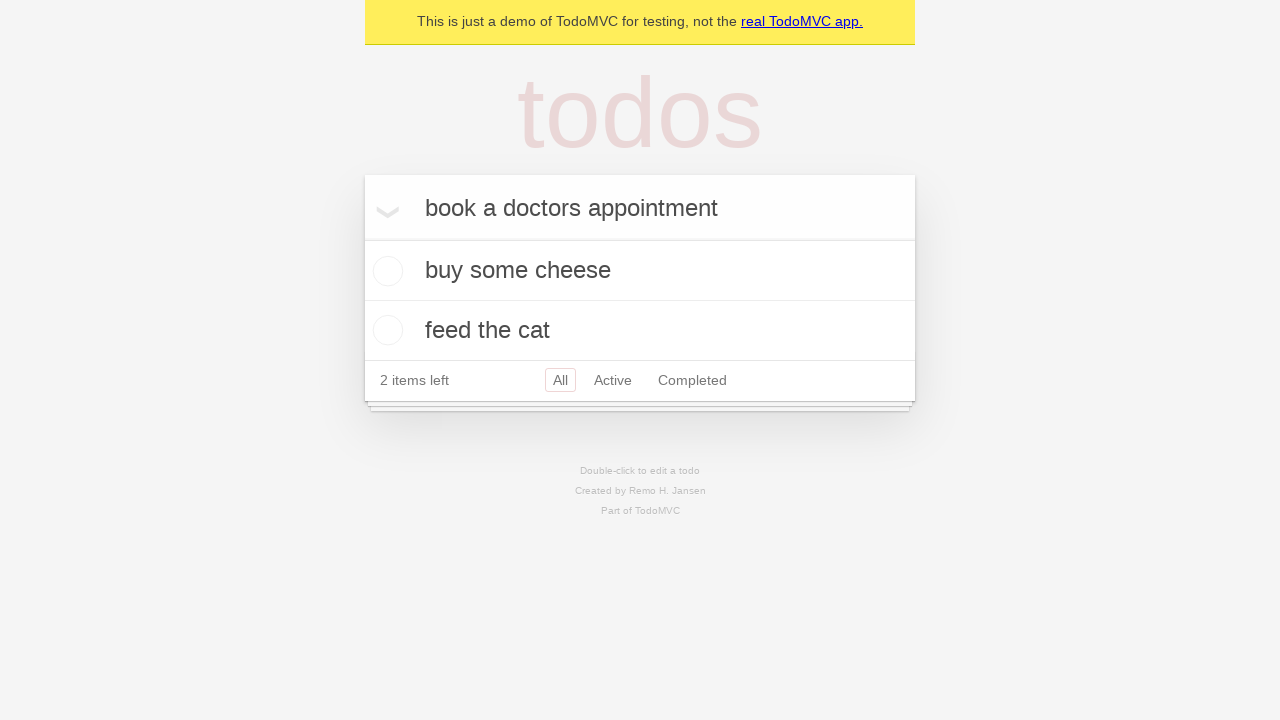

Pressed Enter to add third todo on .new-todo
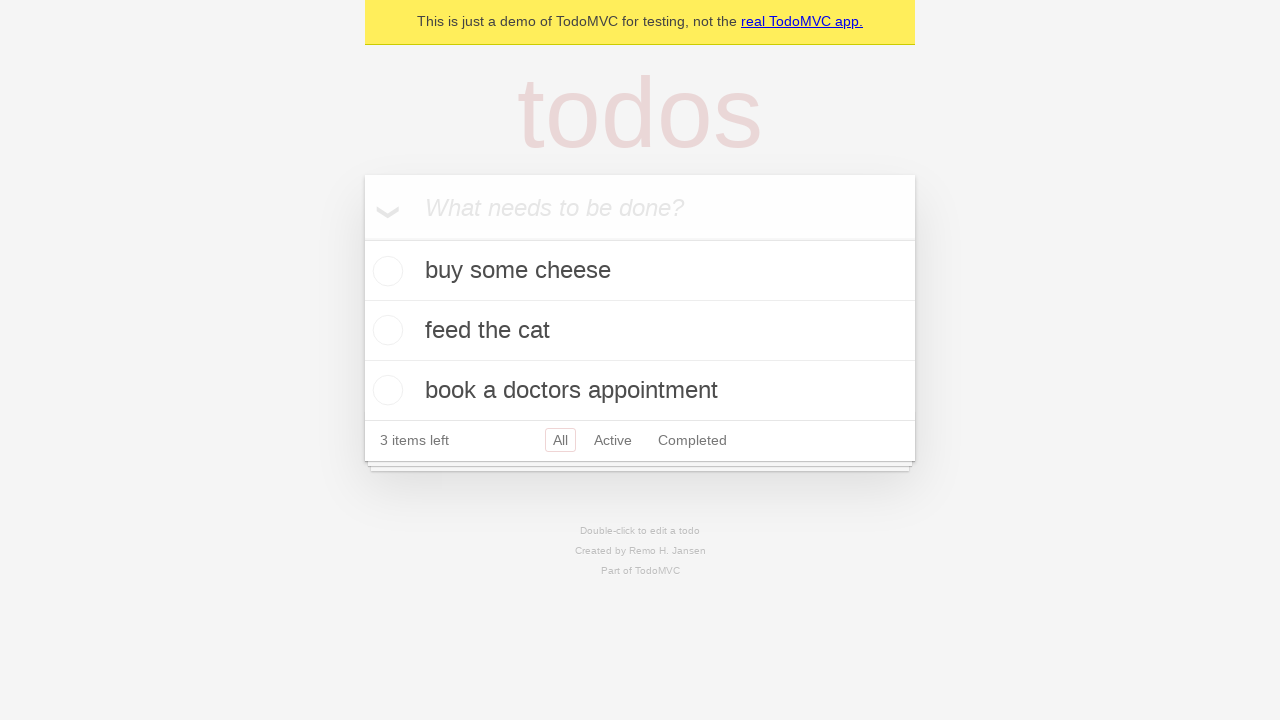

Waited for third todo item to load
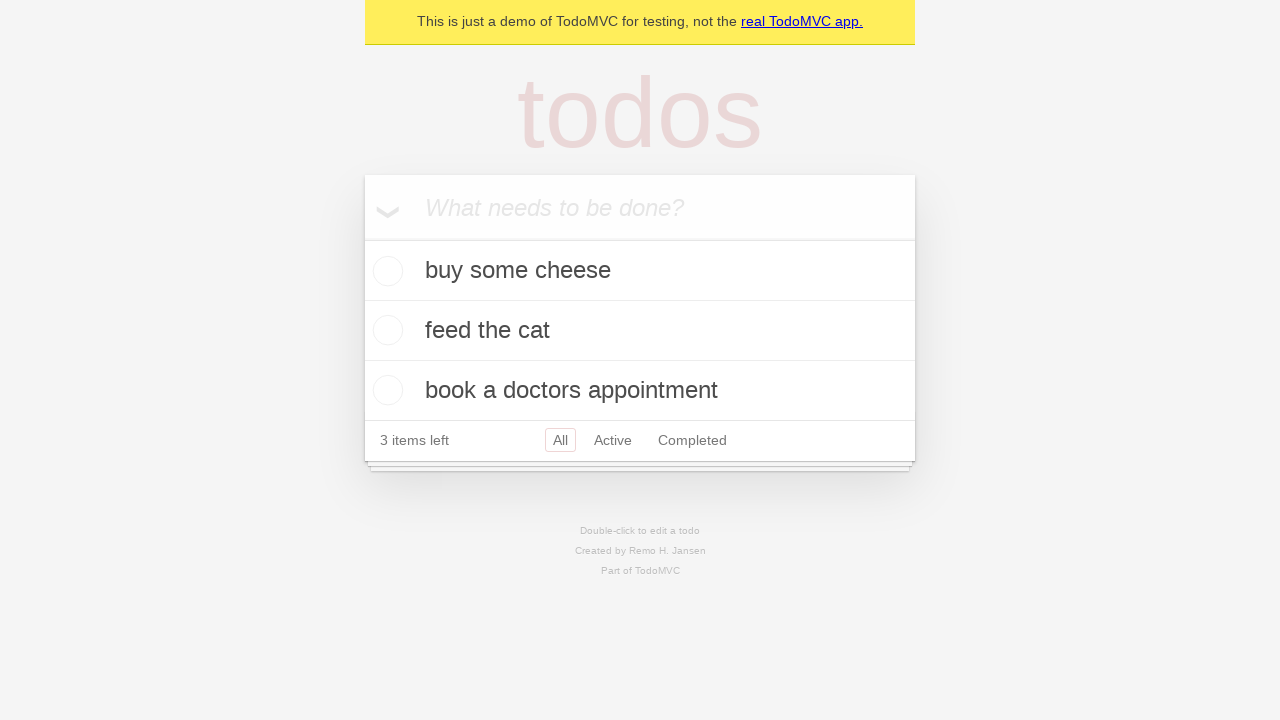

Checked the second todo item as completed at (385, 330) on .todo-list li >> nth=1 >> .toggle
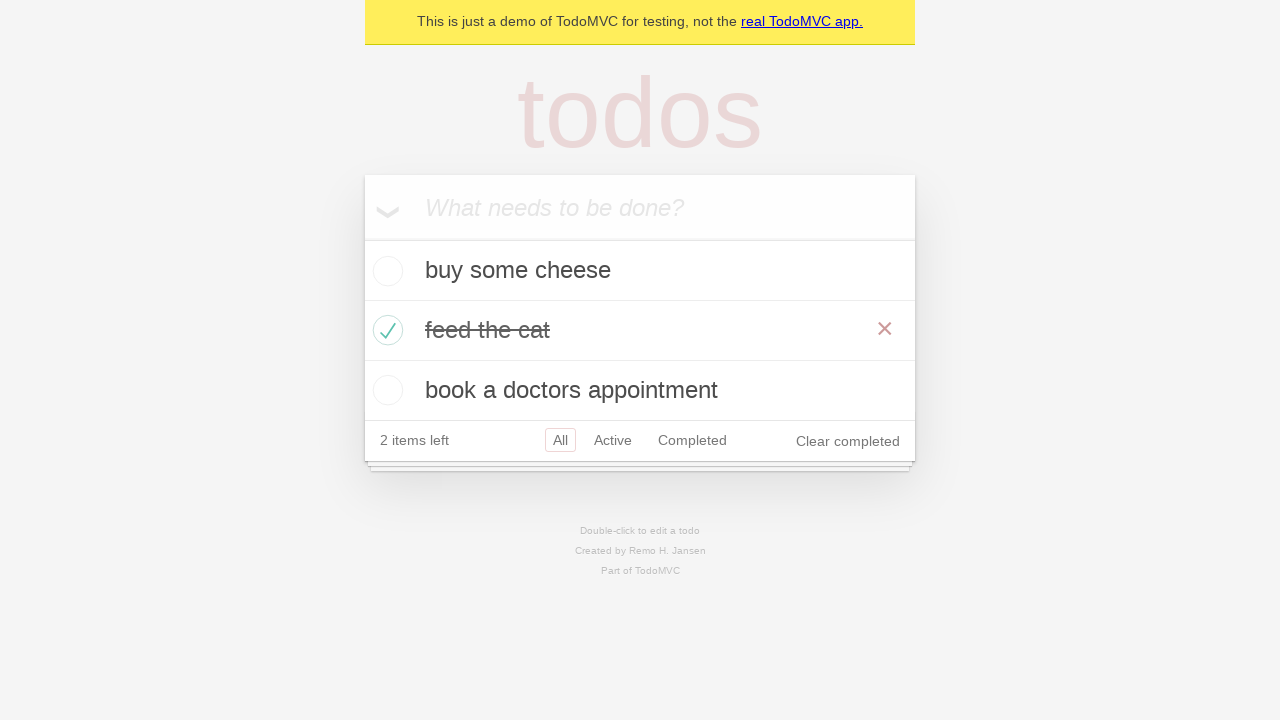

Clicked 'Clear completed' button to remove completed items at (848, 441) on .clear-completed
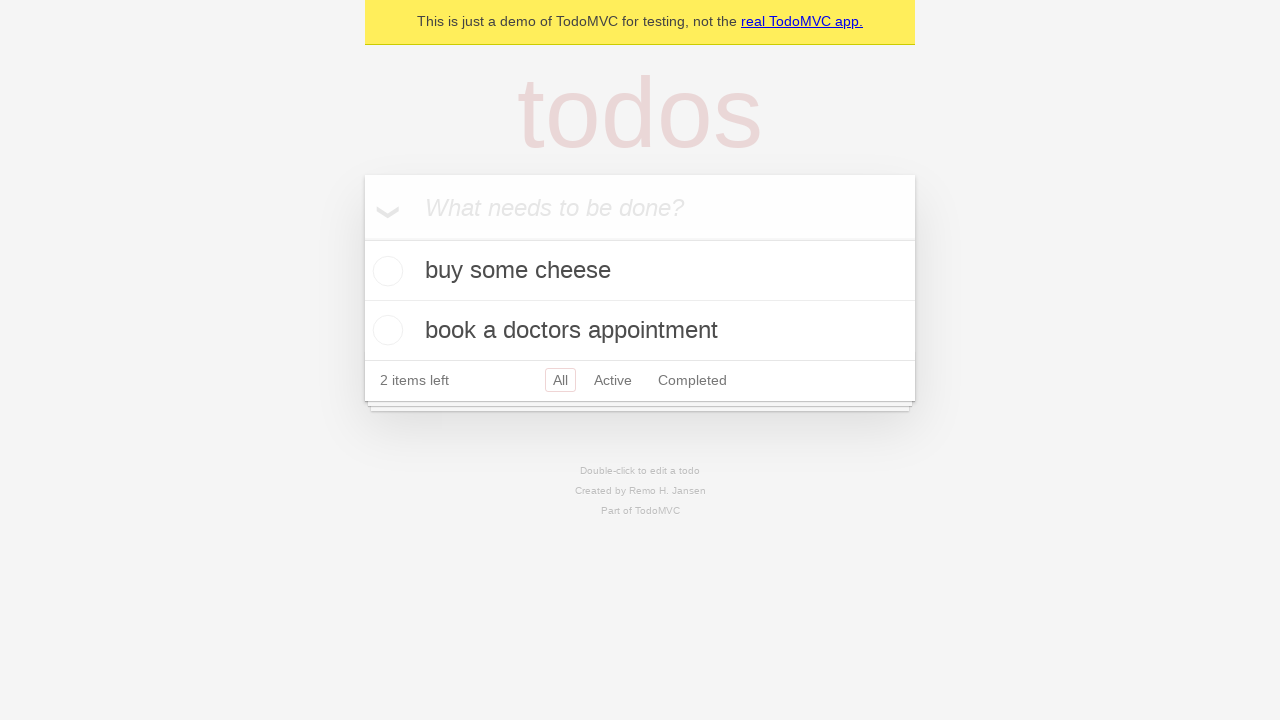

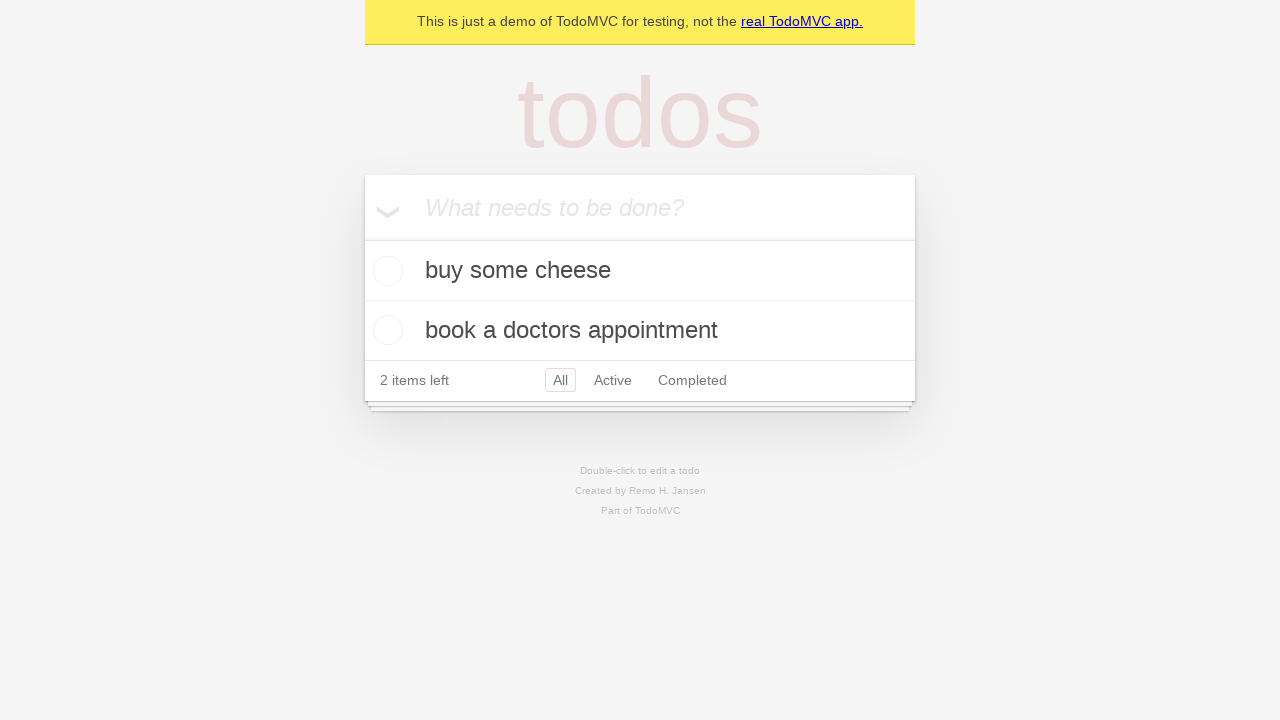